Tests file download functionality by clicking multiple download buttons on the page

Starting URL: https://practice.expandtesting.com/download

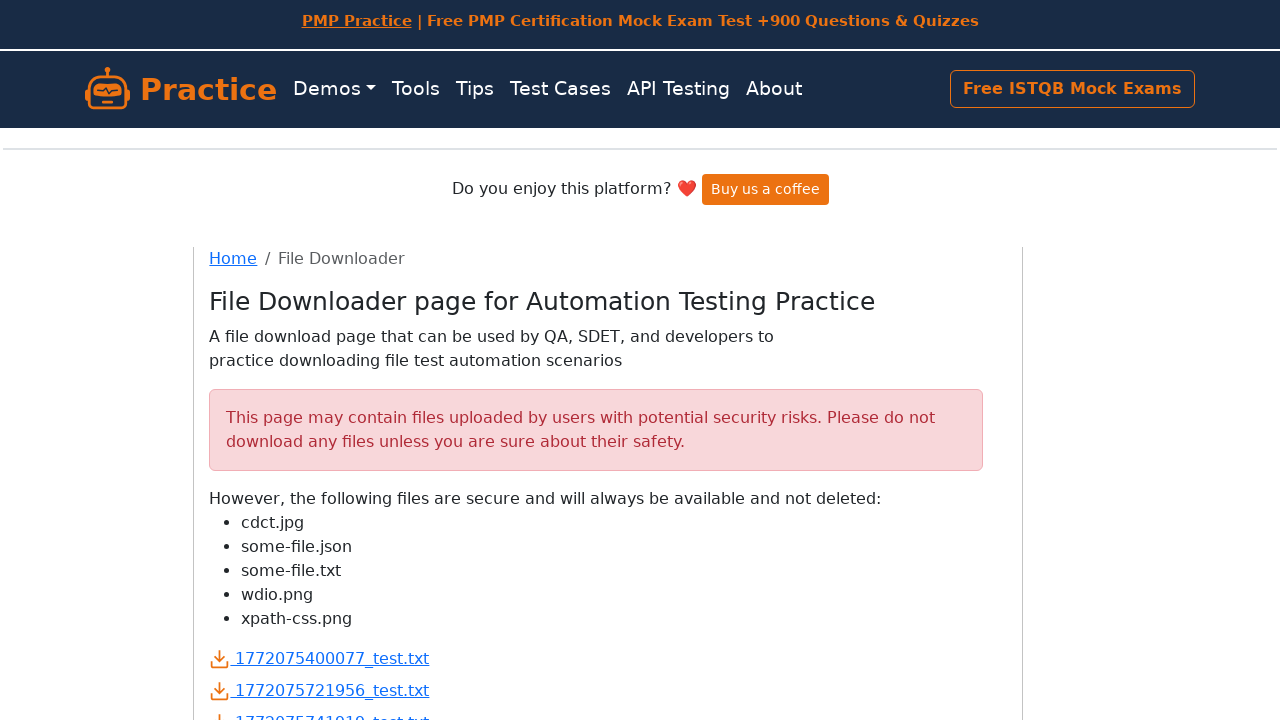

Clicked first download button at (608, 658) on xpath=(//div[@class='d-flex mb-2'][1])
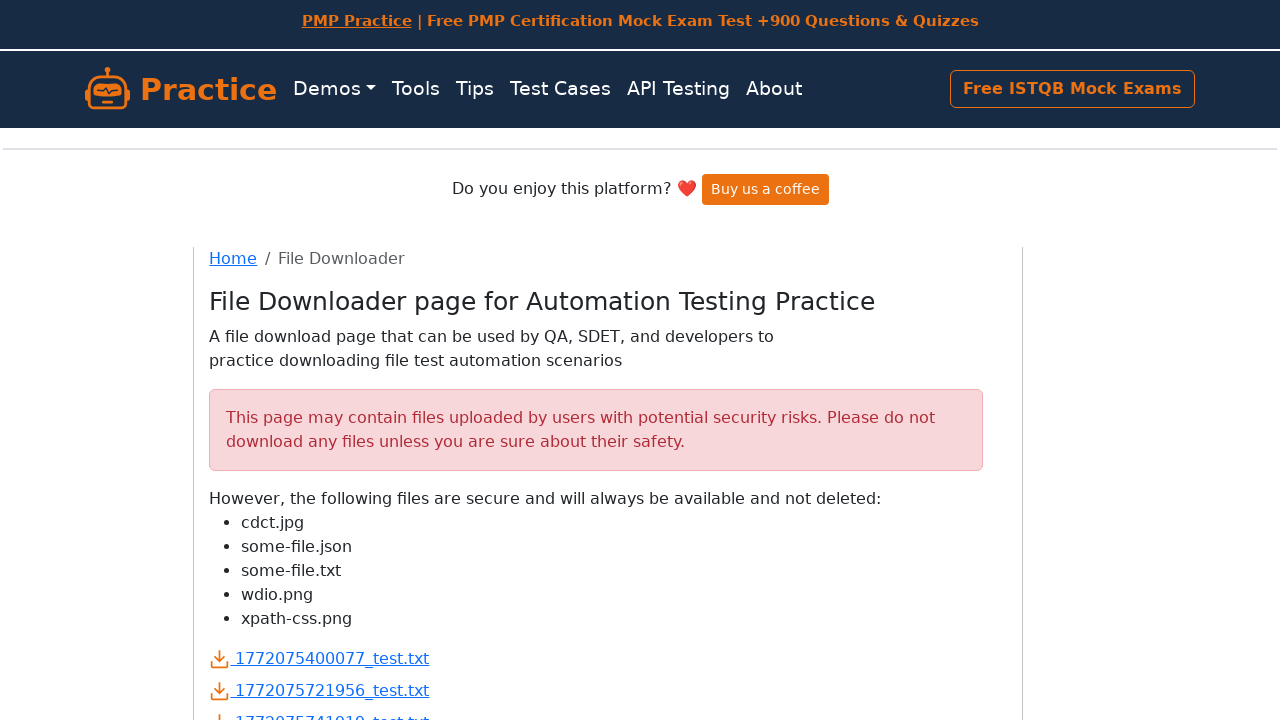

Clicked second download button at (608, 690) on xpath=(//div[@class='d-flex mb-2'][2])
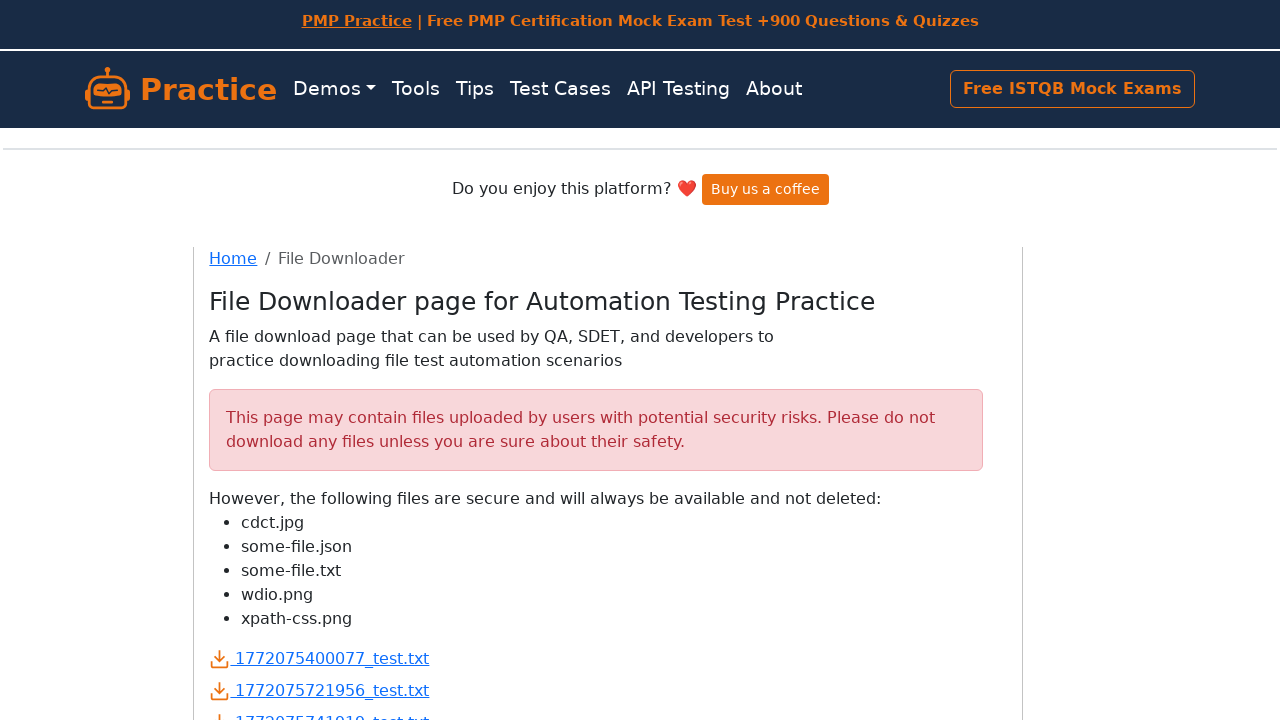

Clicked third download button at (608, 708) on xpath=(//div[@class='d-flex mb-2'][3])
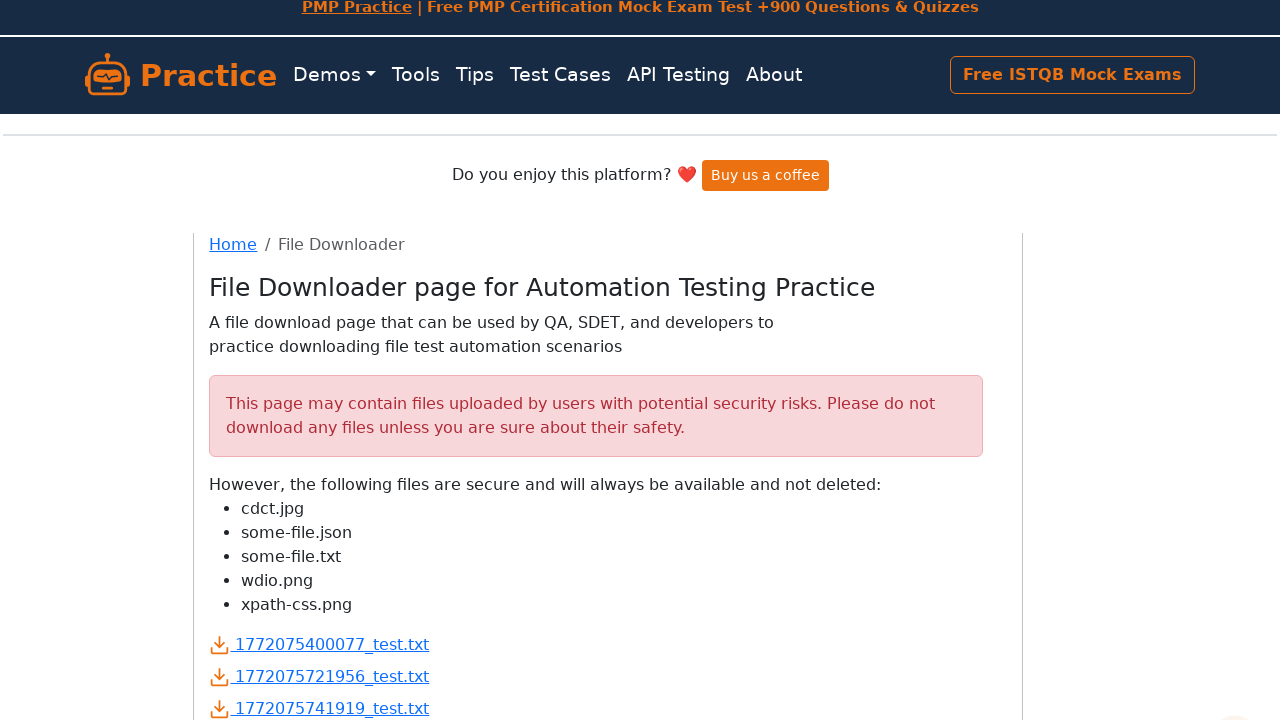

Clicked fourth download button at (608, 400) on xpath=(//div[@class='d-flex mb-2'][4])
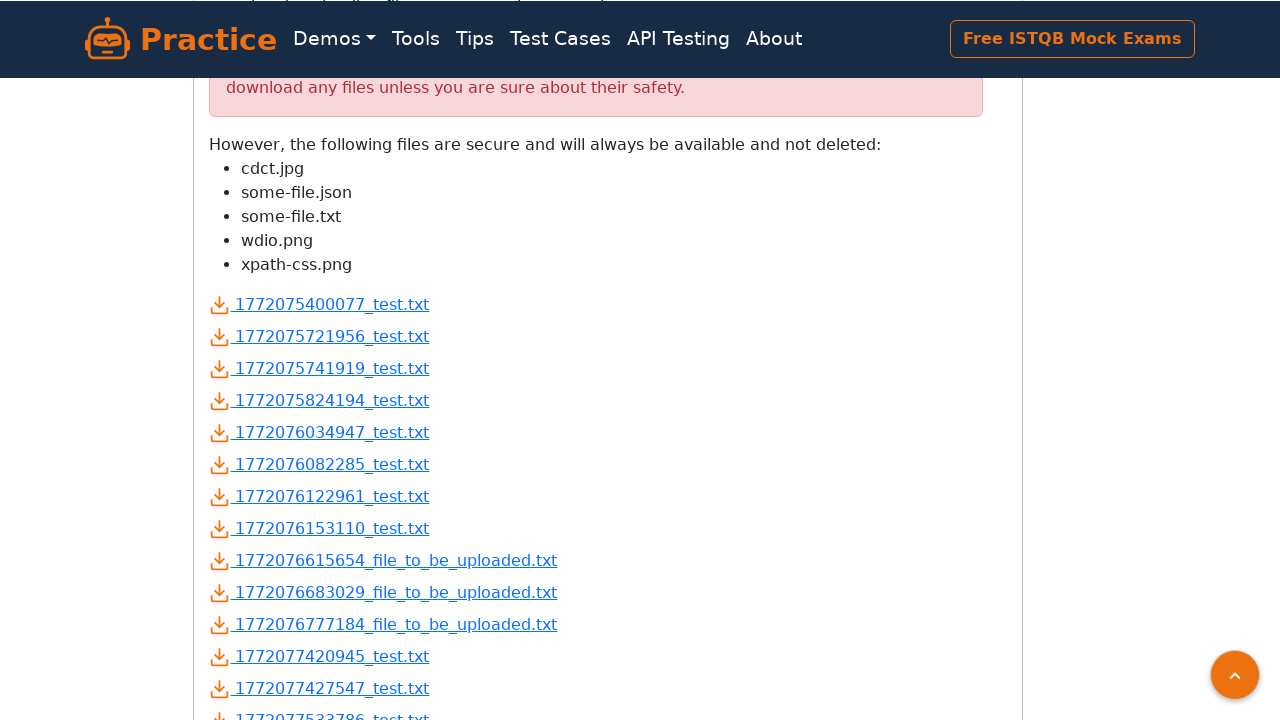

Clicked fifth download button at (608, 432) on xpath=(//div[@class='d-flex mb-2'][5])
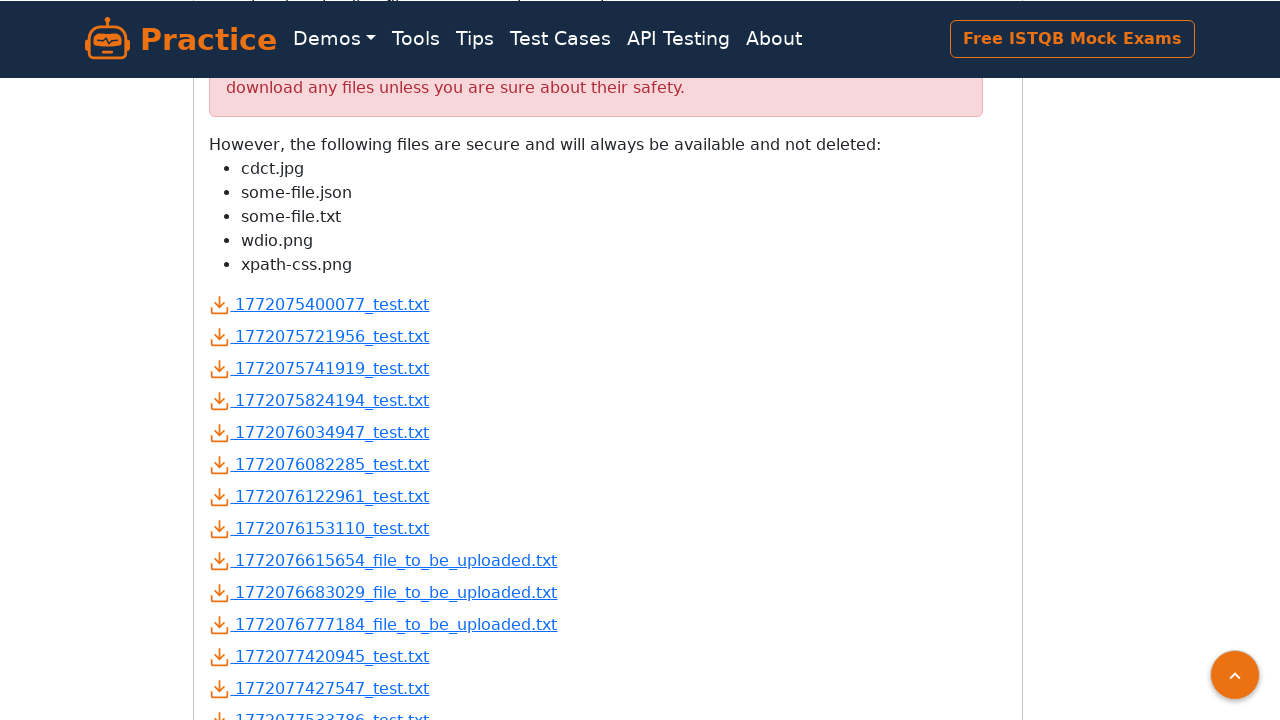

Clicked sixth download button at (608, 464) on xpath=(//div[@class='d-flex mb-2'][6])
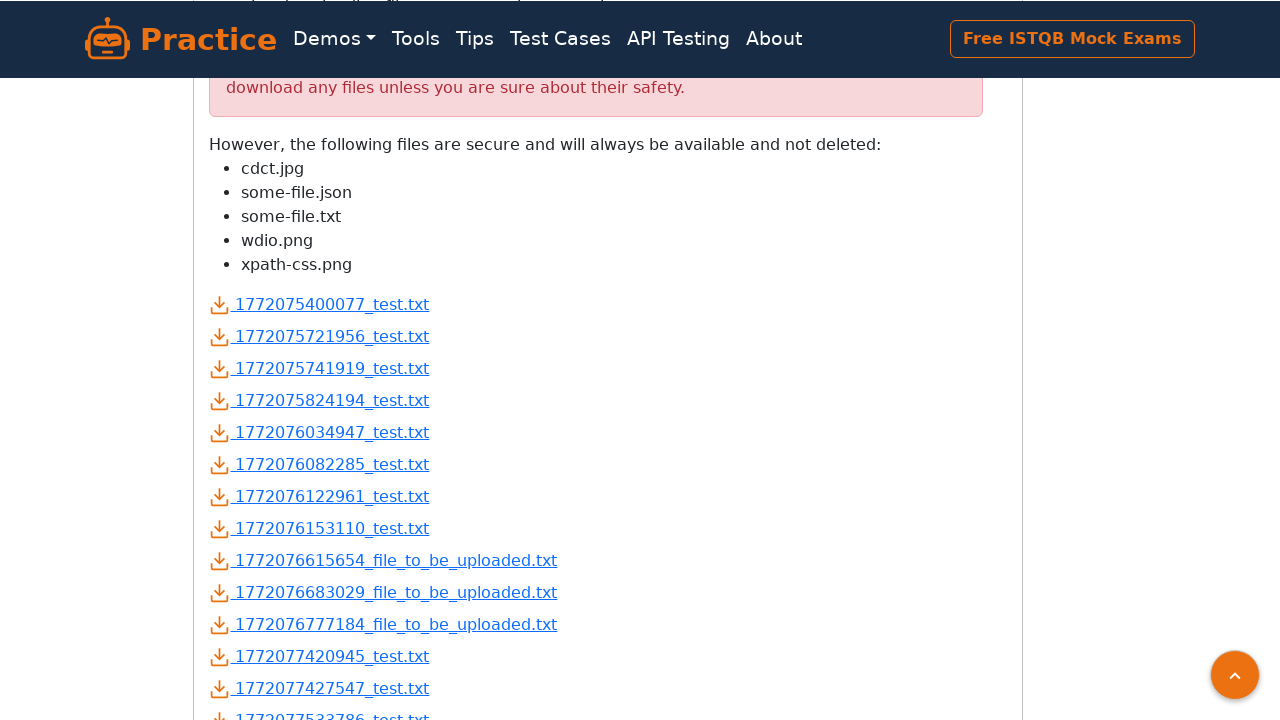

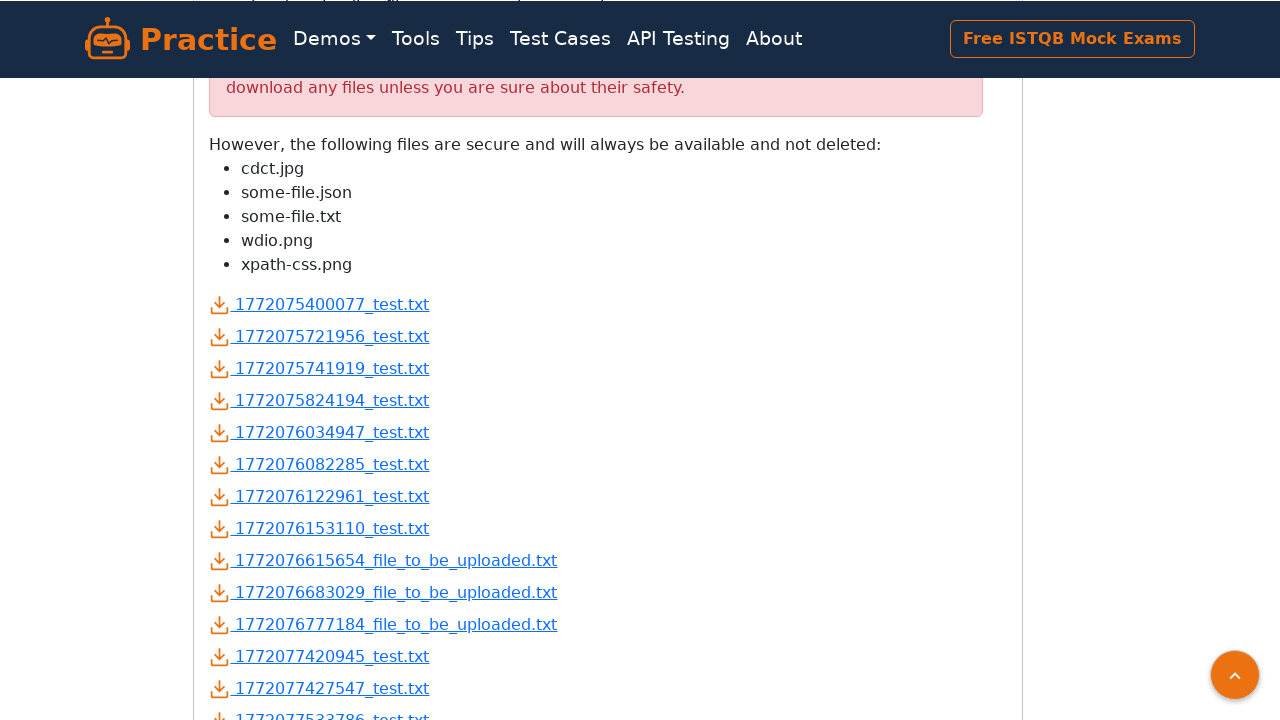